Tests a page with implicit wait functionality by clicking a verify button and checking for a successful verification message

Starting URL: http://suninjuly.github.io/wait1.html

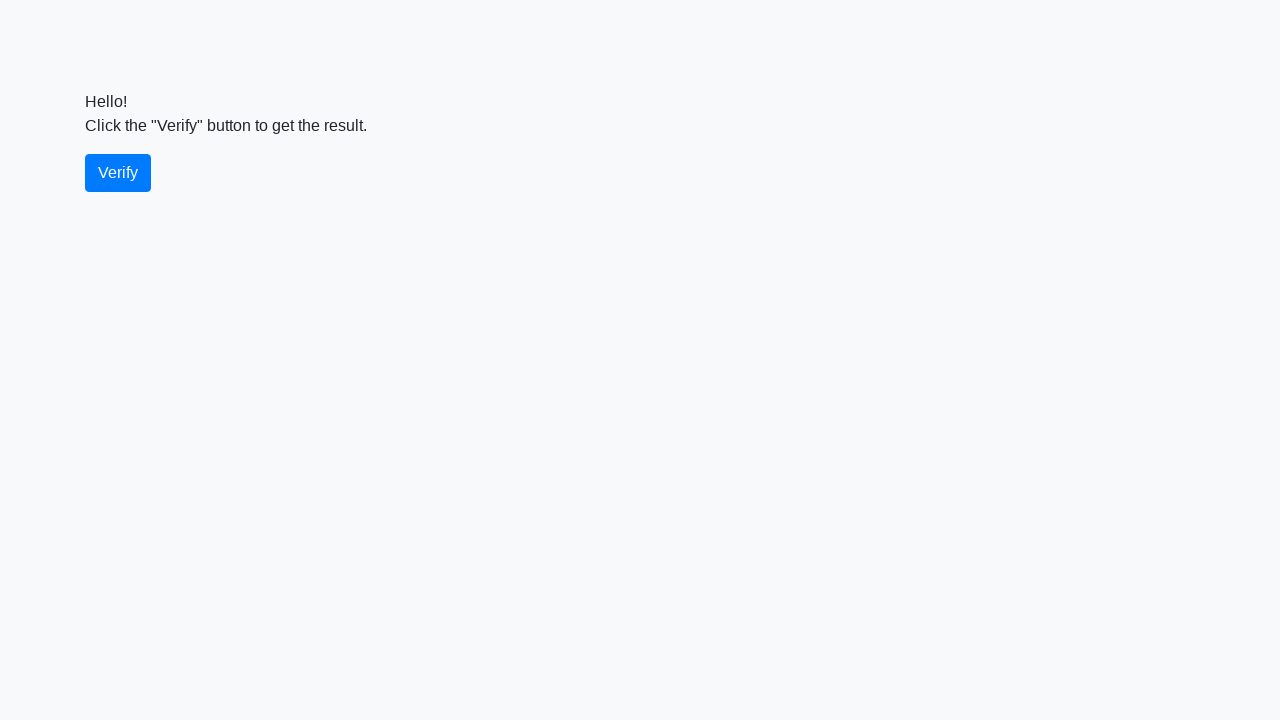

Clicked the verify button at (118, 173) on #verify
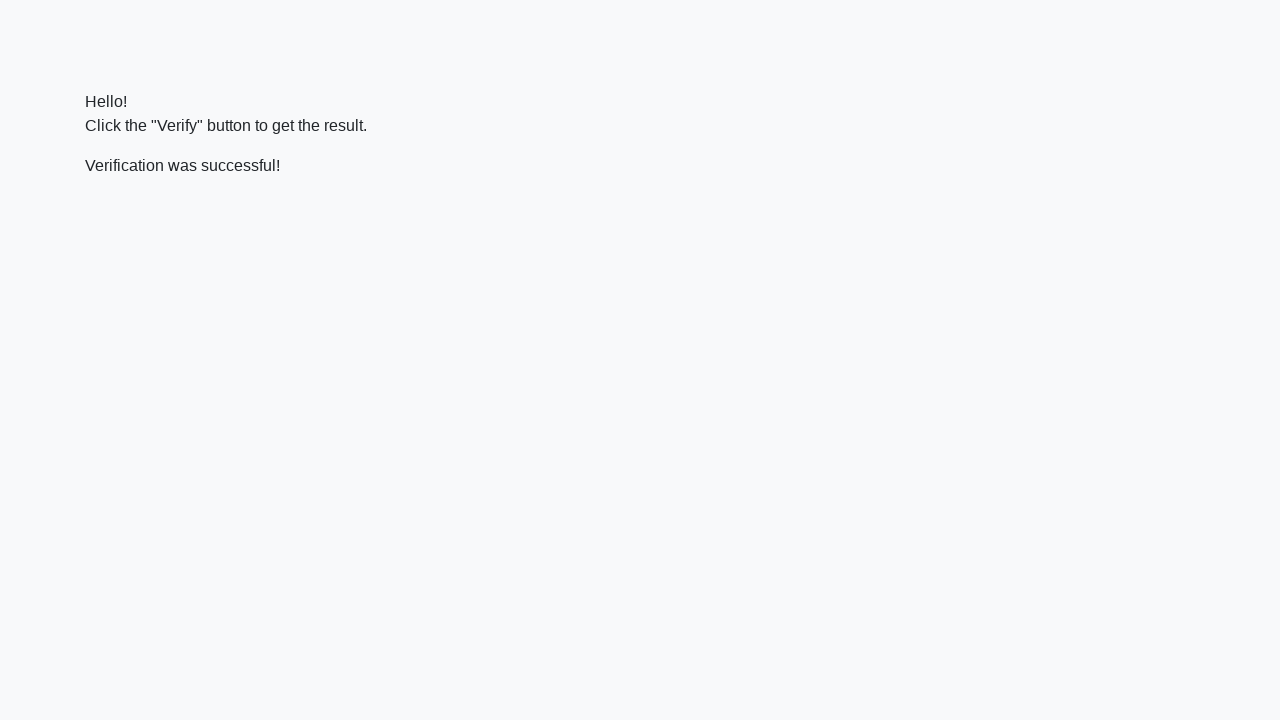

Waited for verify message to appear
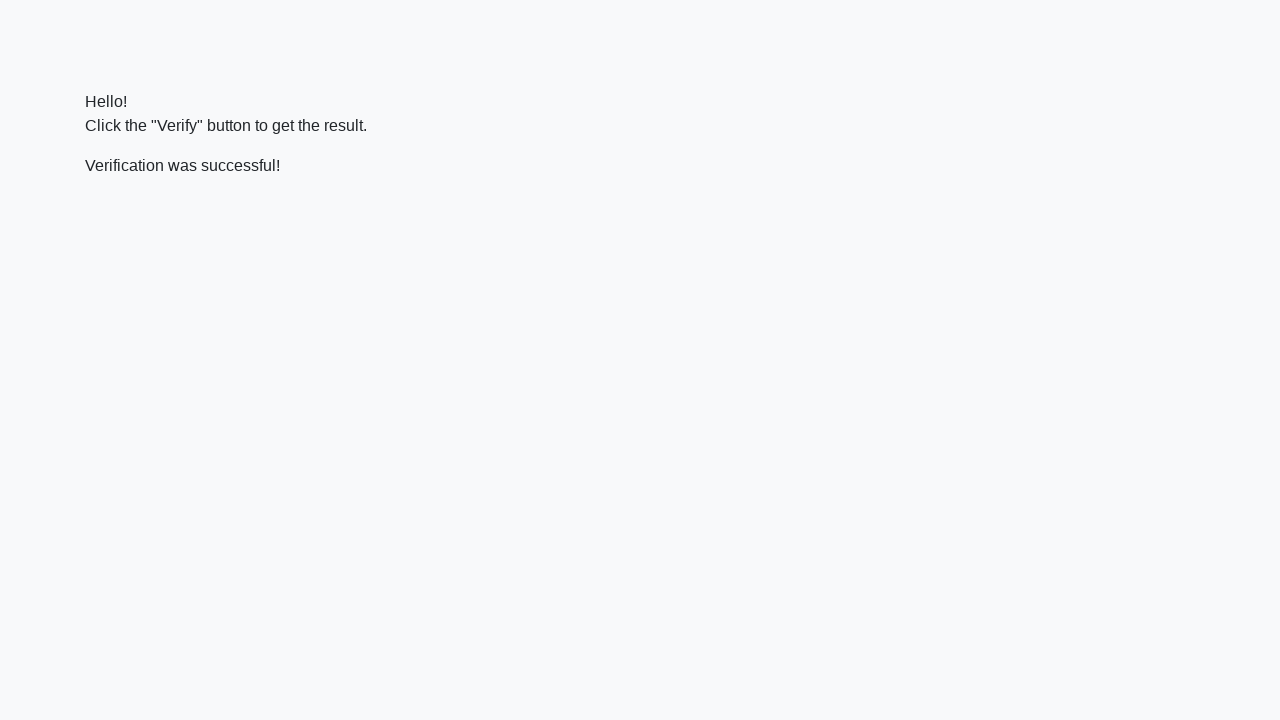

Verified success message contains 'successful'
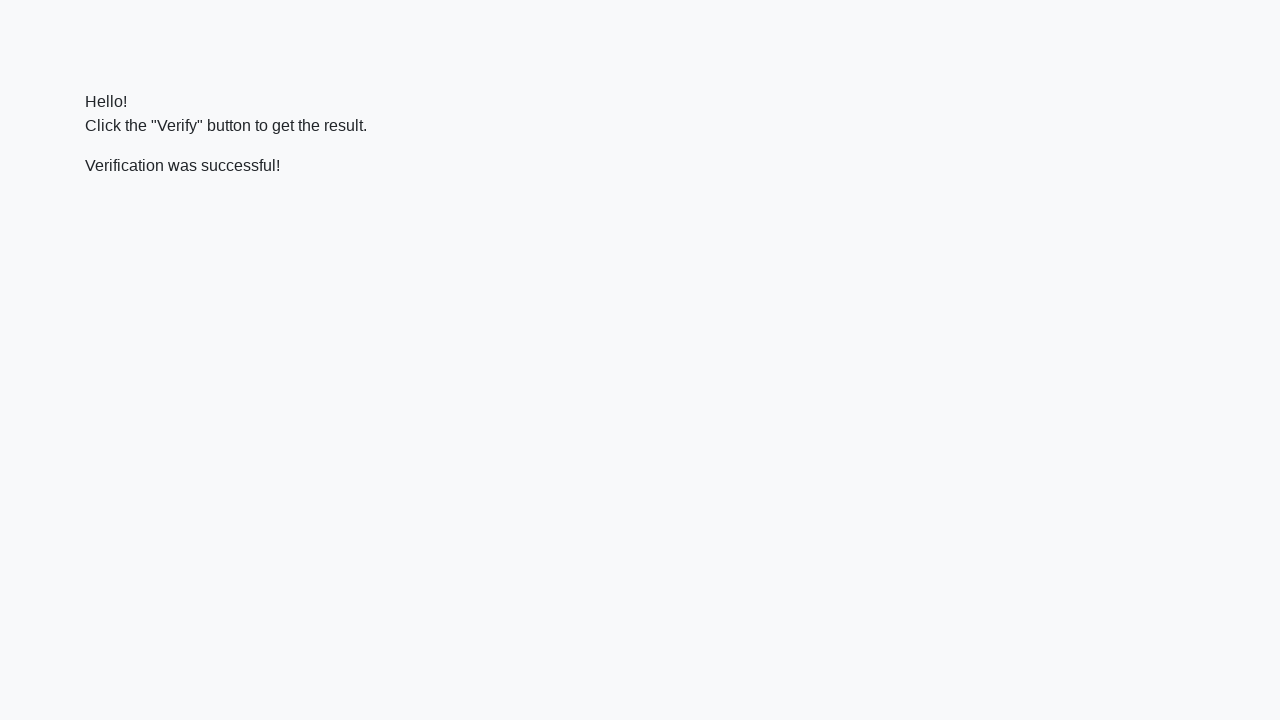

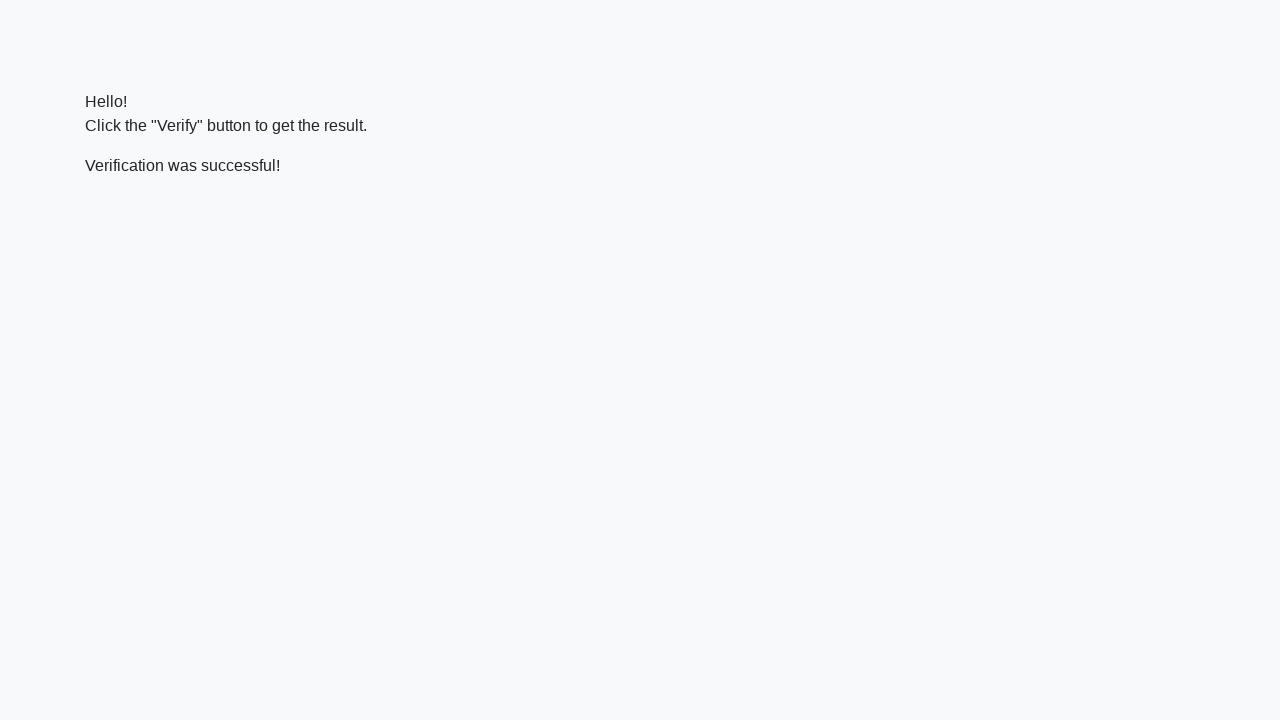